Tests a wait functionality by clicking a verify button and checking for a success message

Starting URL: http://suninjuly.github.io/wait1.html

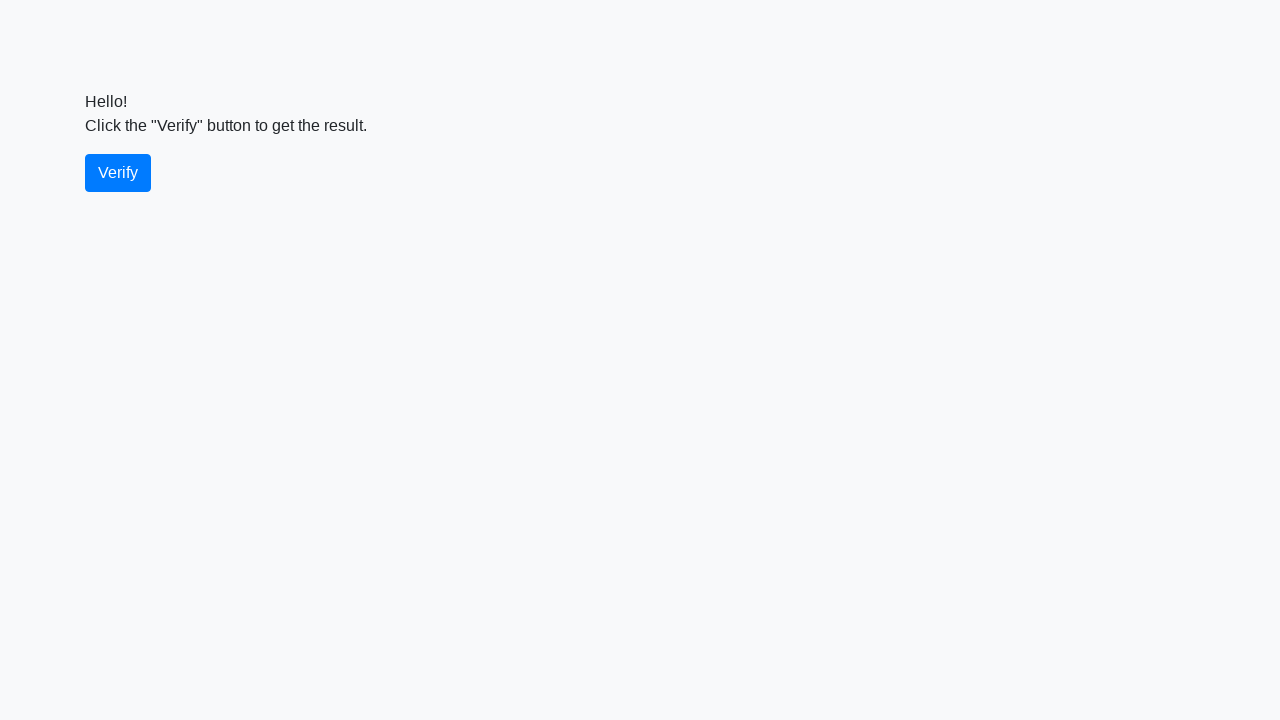

Navigated to wait functionality test page
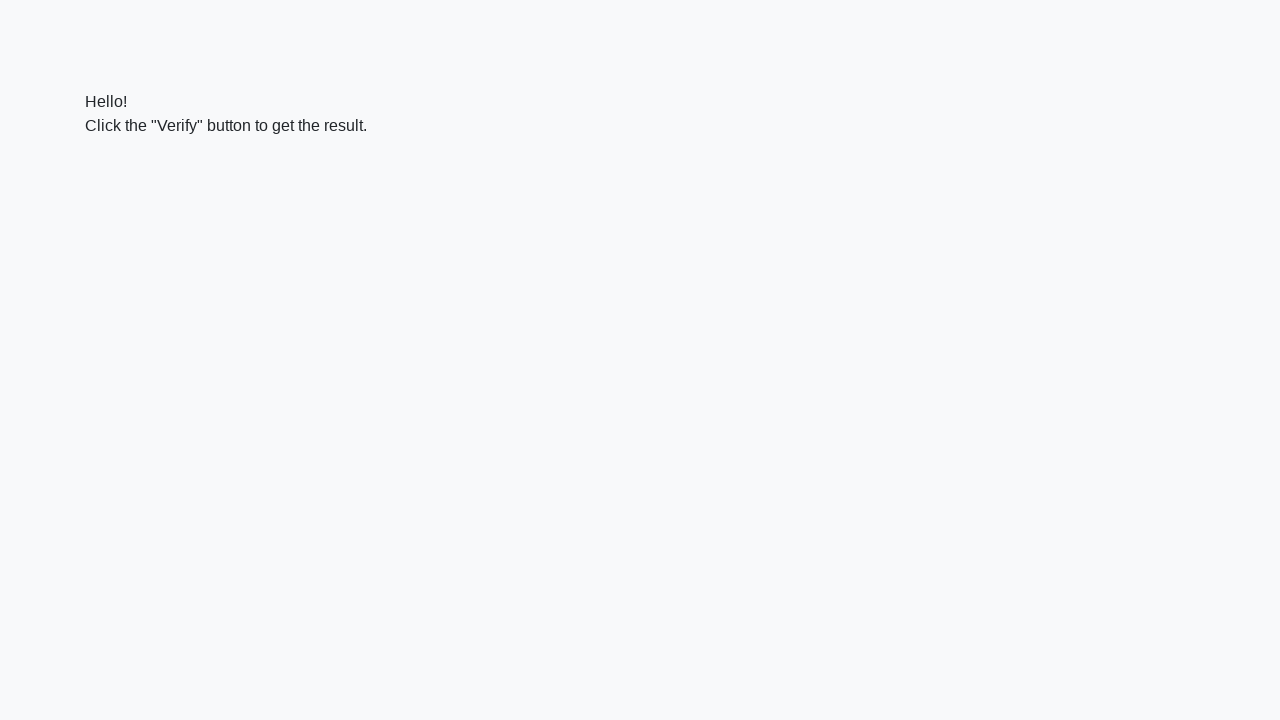

Clicked the verify button at (118, 173) on #verify
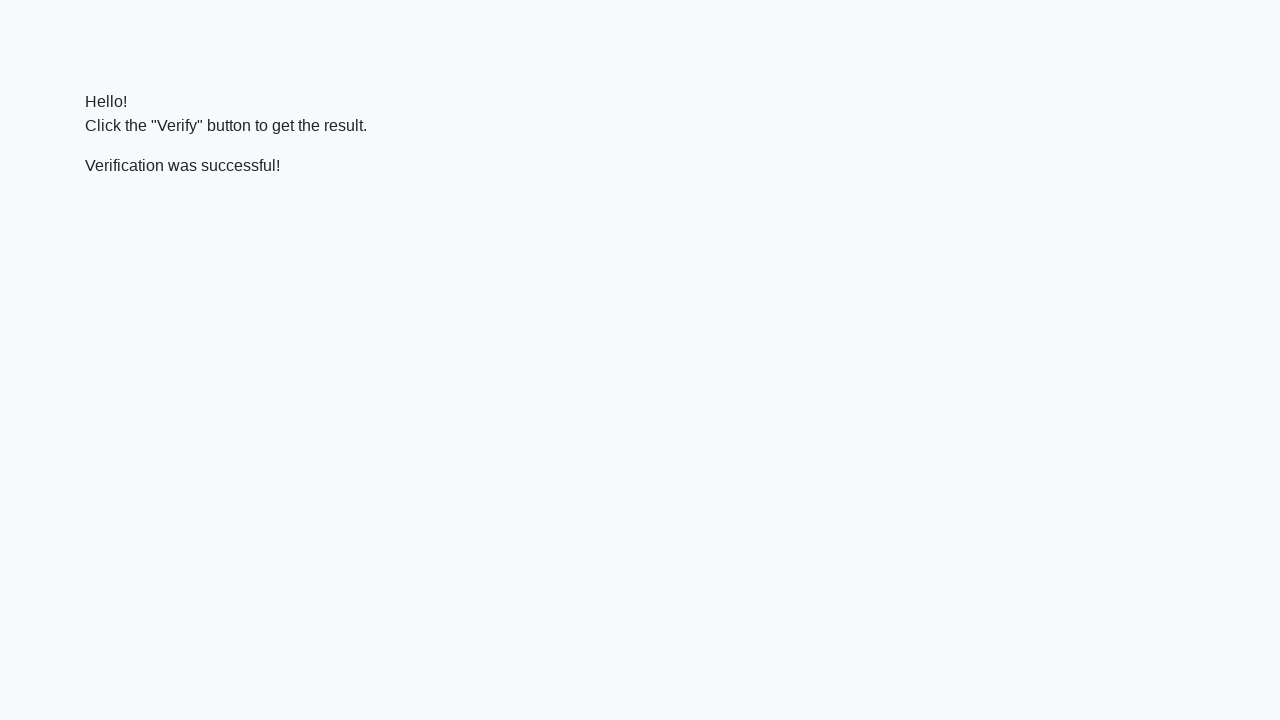

Success message appeared after verification
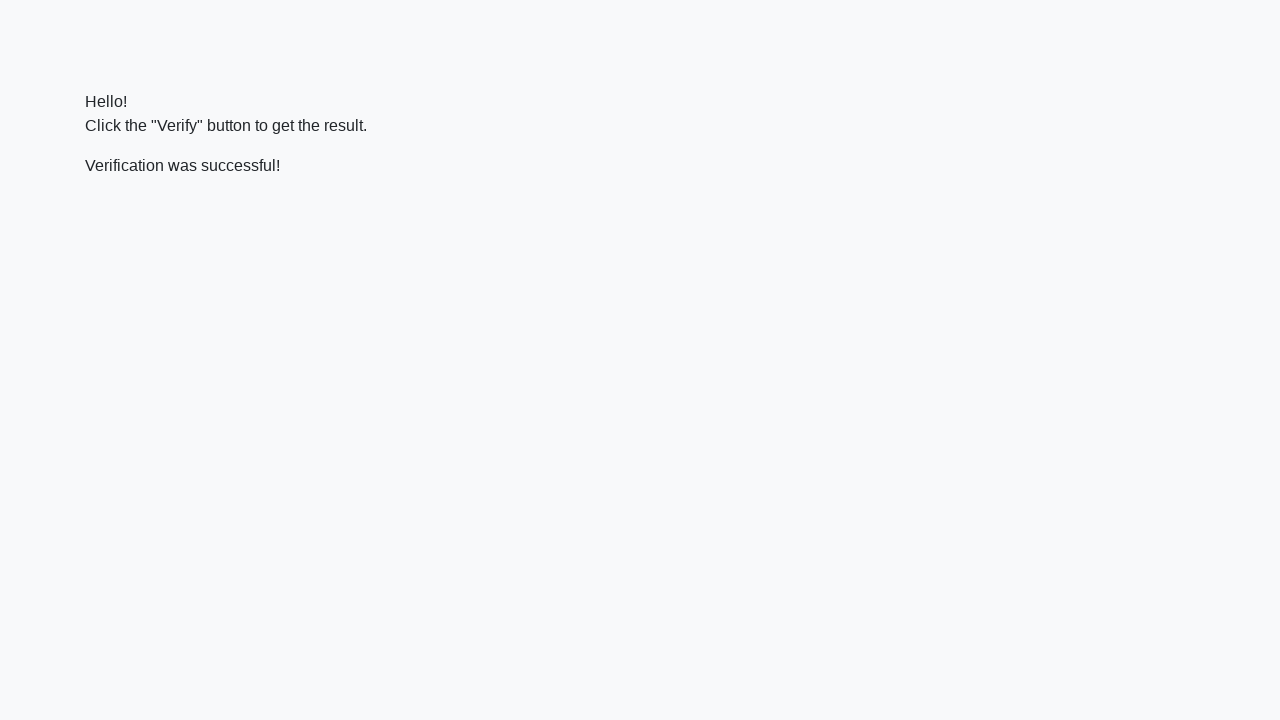

Verified success message contains 'successful' text
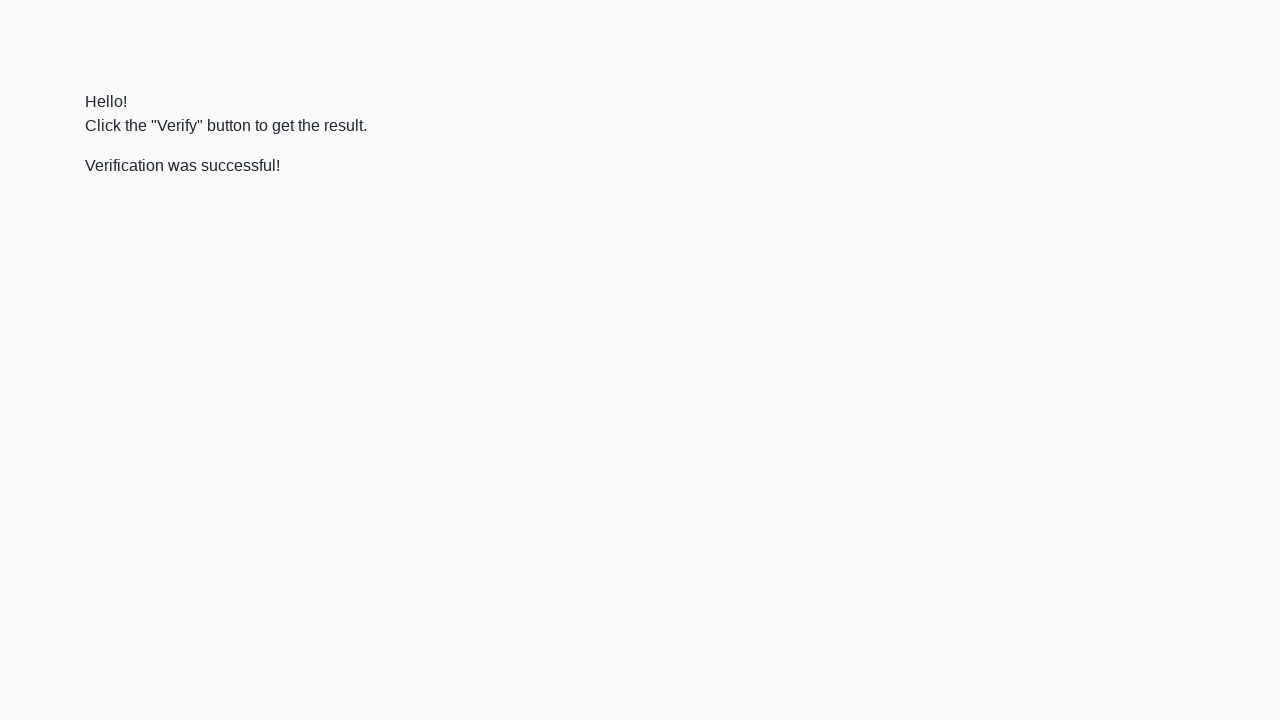

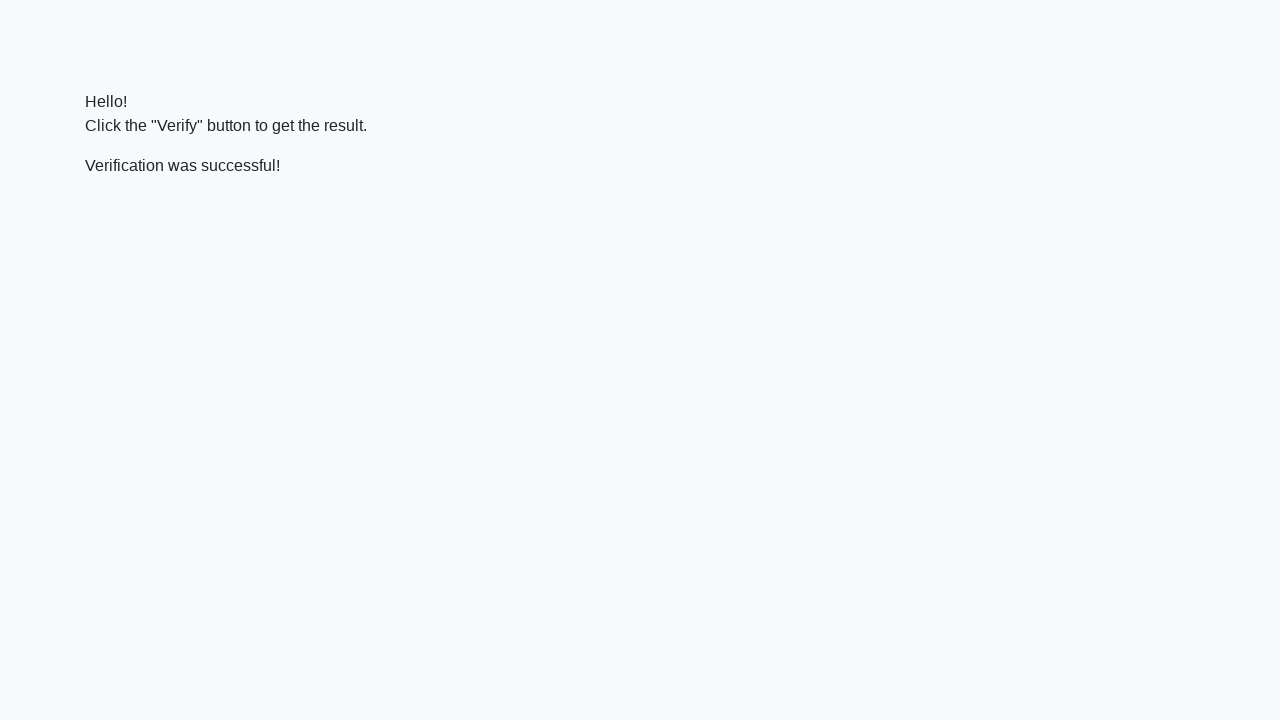